Navigates to an e-commerce site, clicks on user info section, then clicks on another link, and navigates back twice

Starting URL: https://mystore-testlab.coderslab.pl/index.php

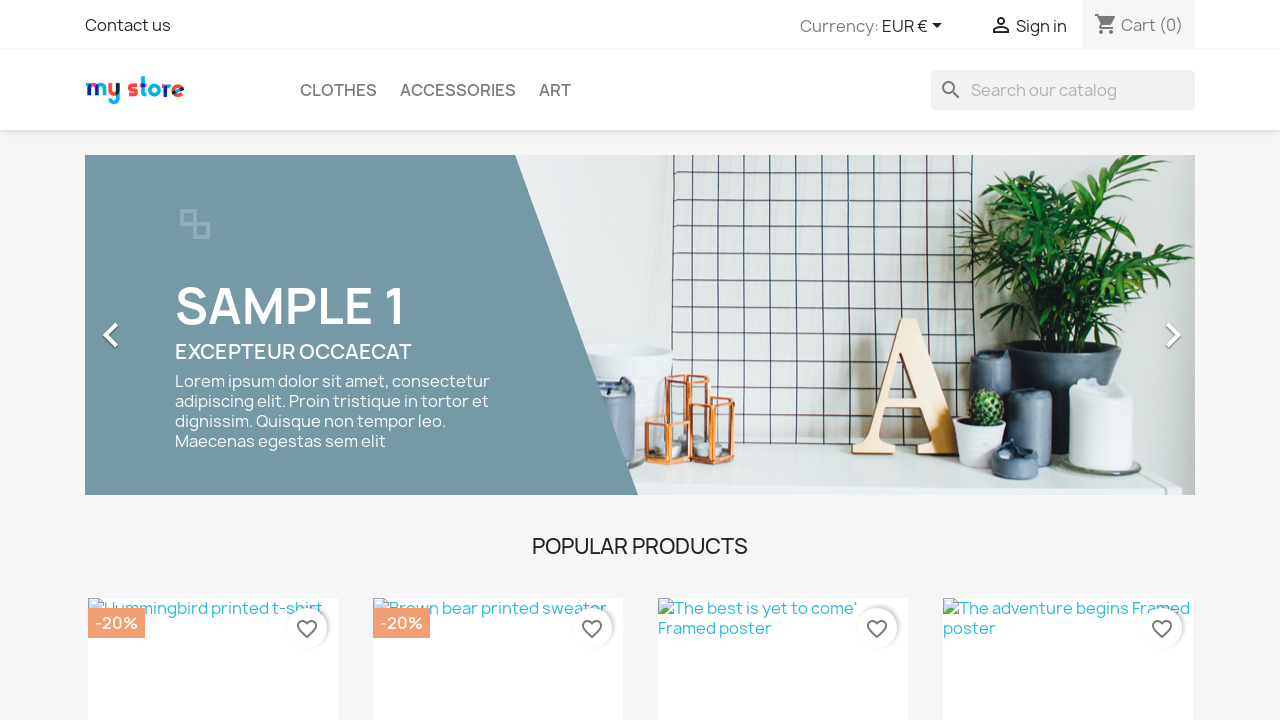

Navigated to e-commerce site homepage
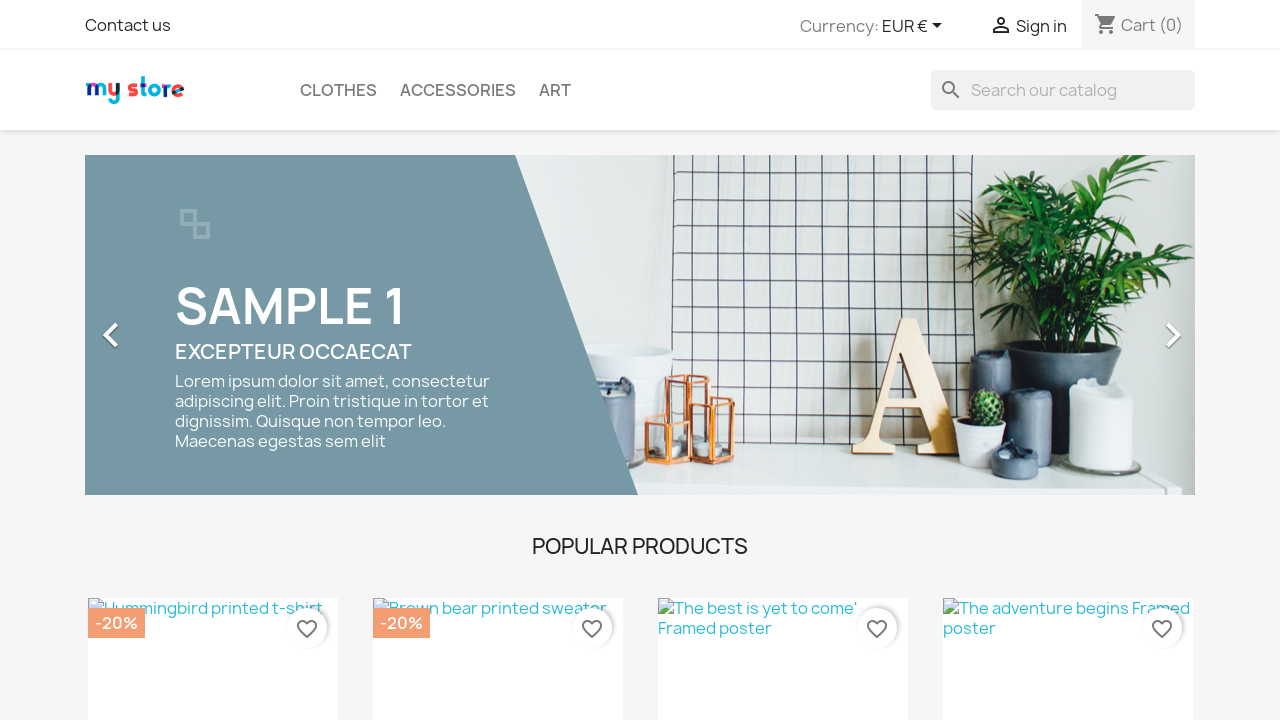

Clicked on user info section at (1041, 26) on //*[@id="_desktop_user_info"]/div/a/span
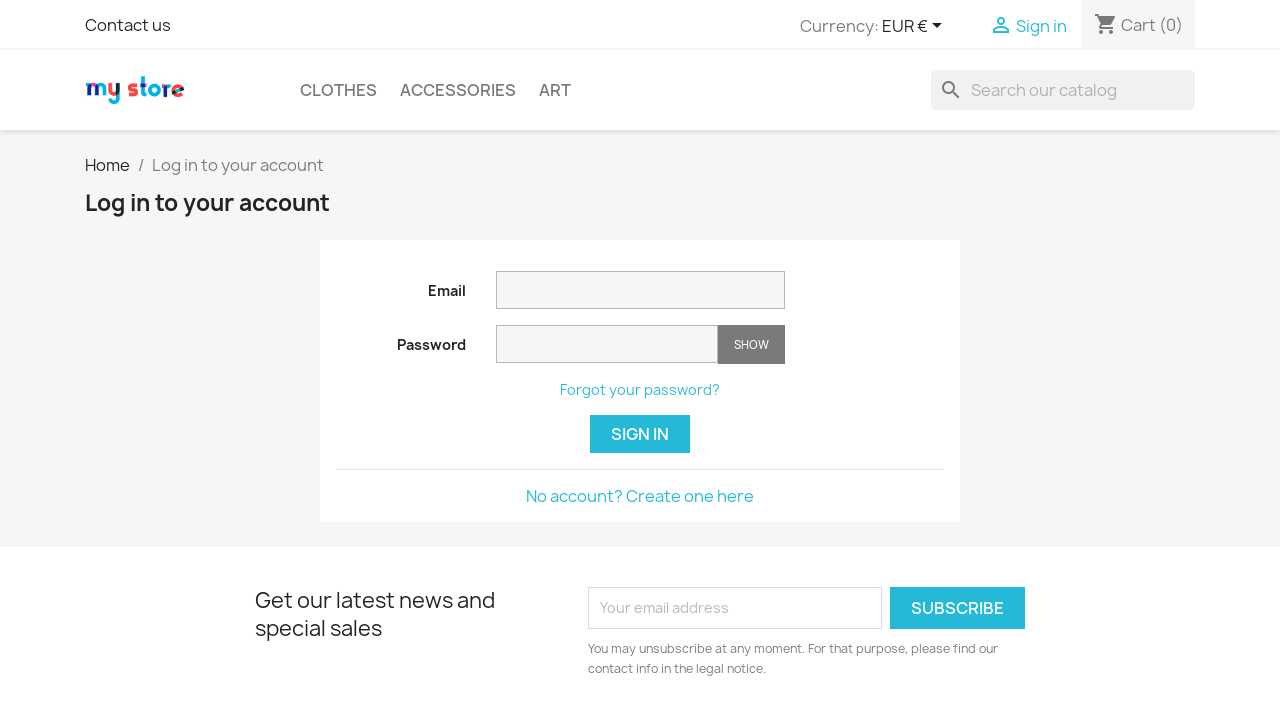

Clicked on link in content area at (640, 496) on //*[@id="content"]/div/a
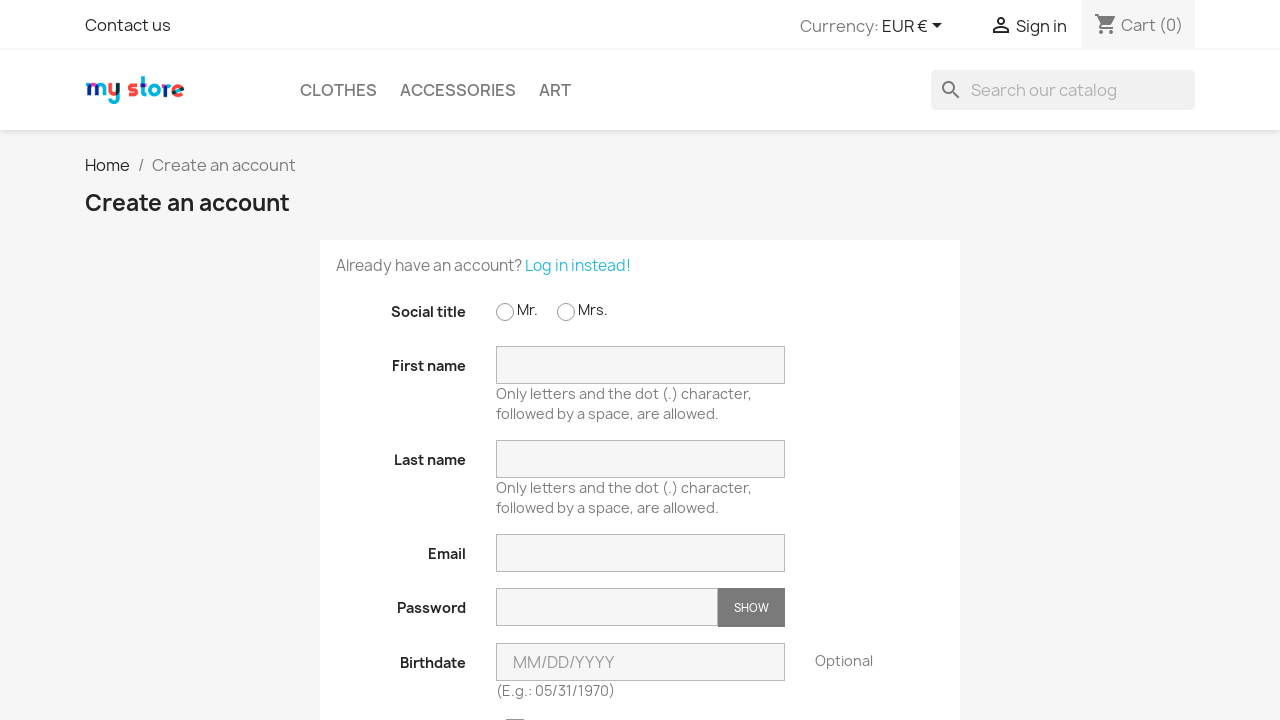

Navigated back (first time)
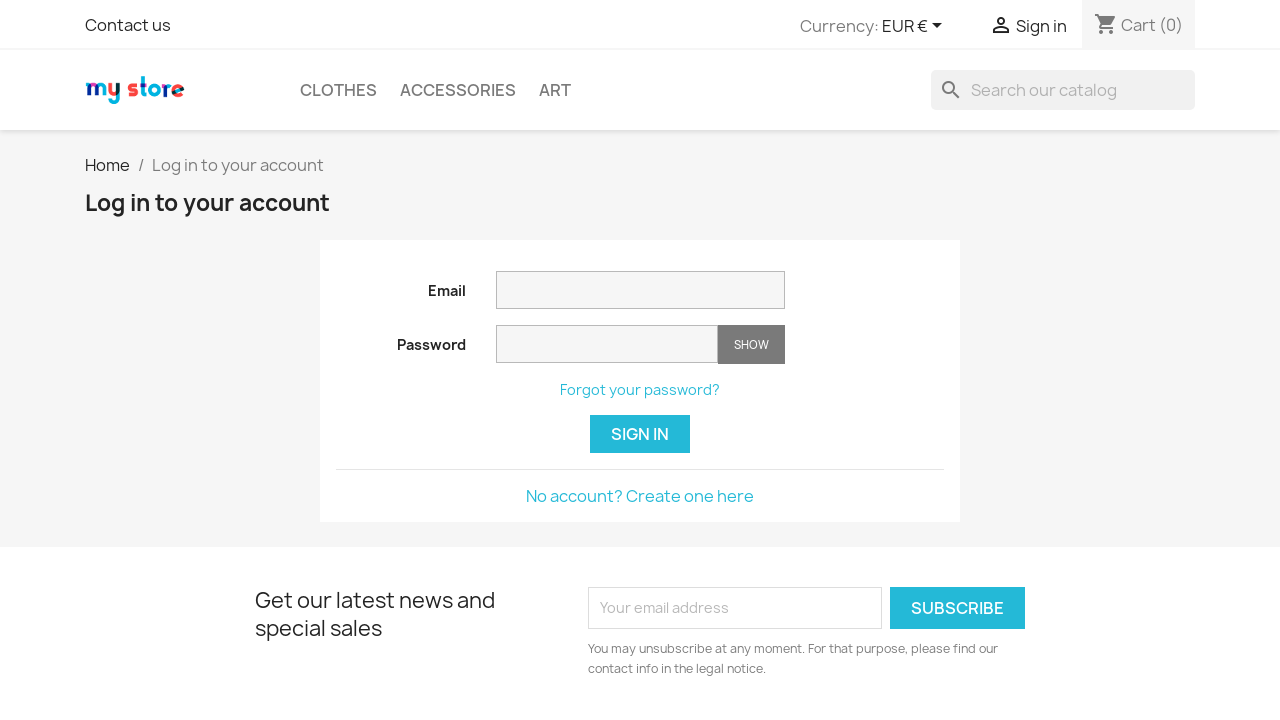

Navigated back (second time)
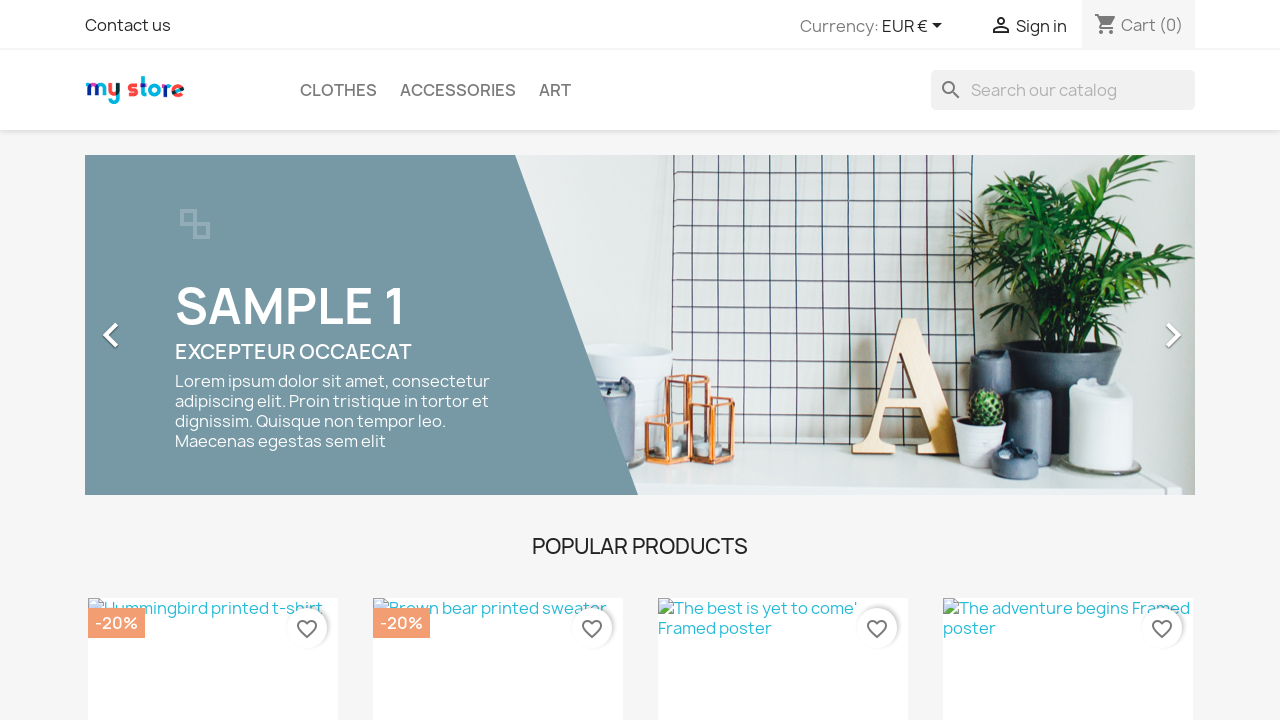

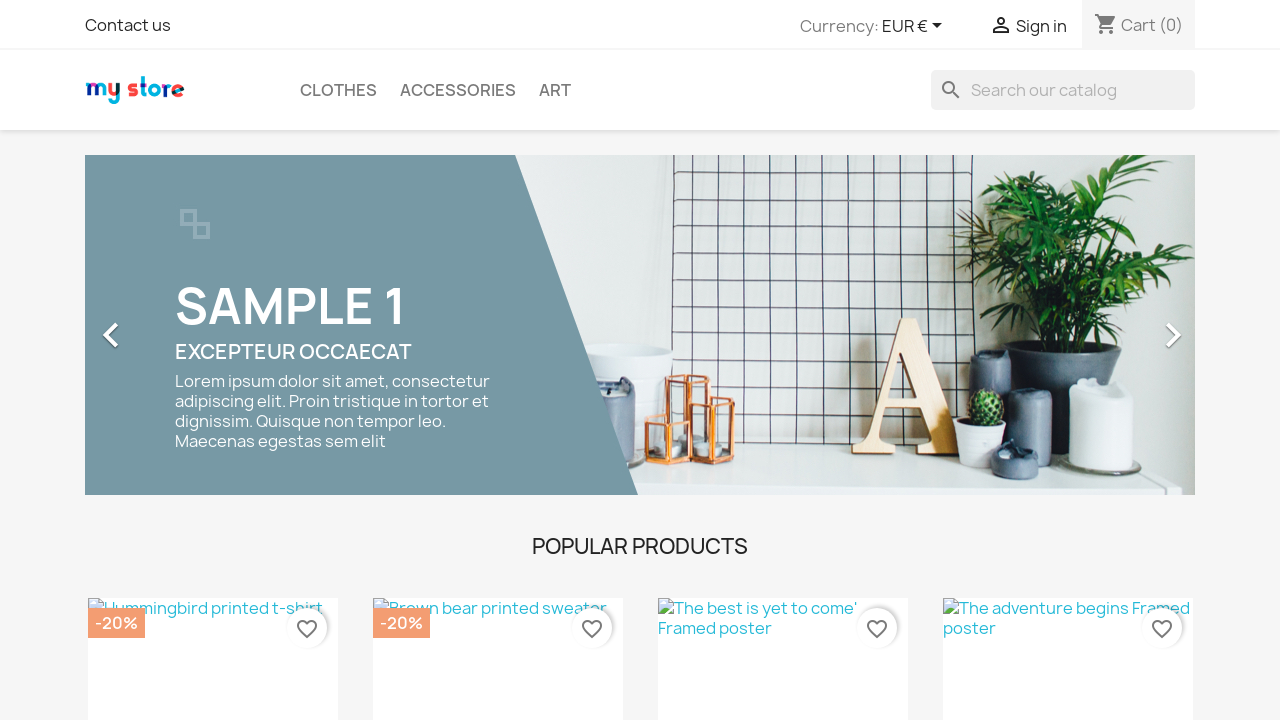